Tests JavaScript executor functionality by scrolling to a checkbox element and clicking it using JavaScript, then displaying an alert

Starting URL: https://testotomasyonu.com/form

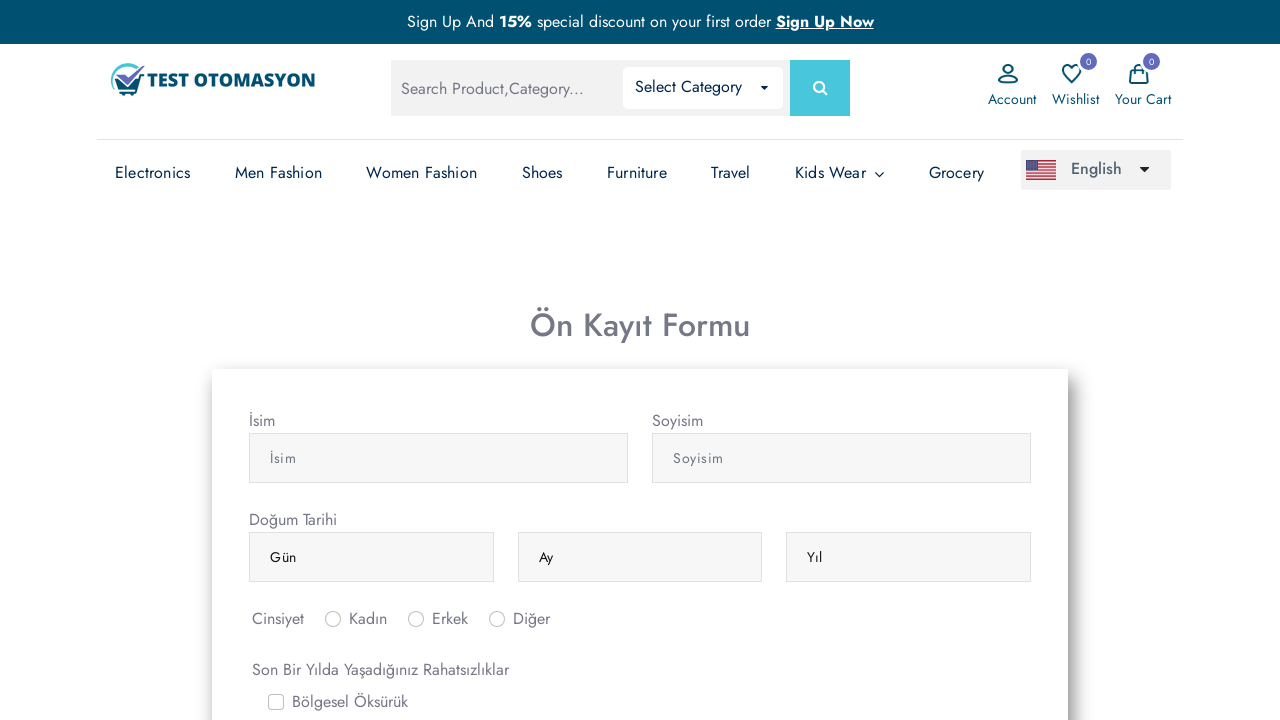

Located hearing loss checkbox element with ID 'hastalikCheck5'
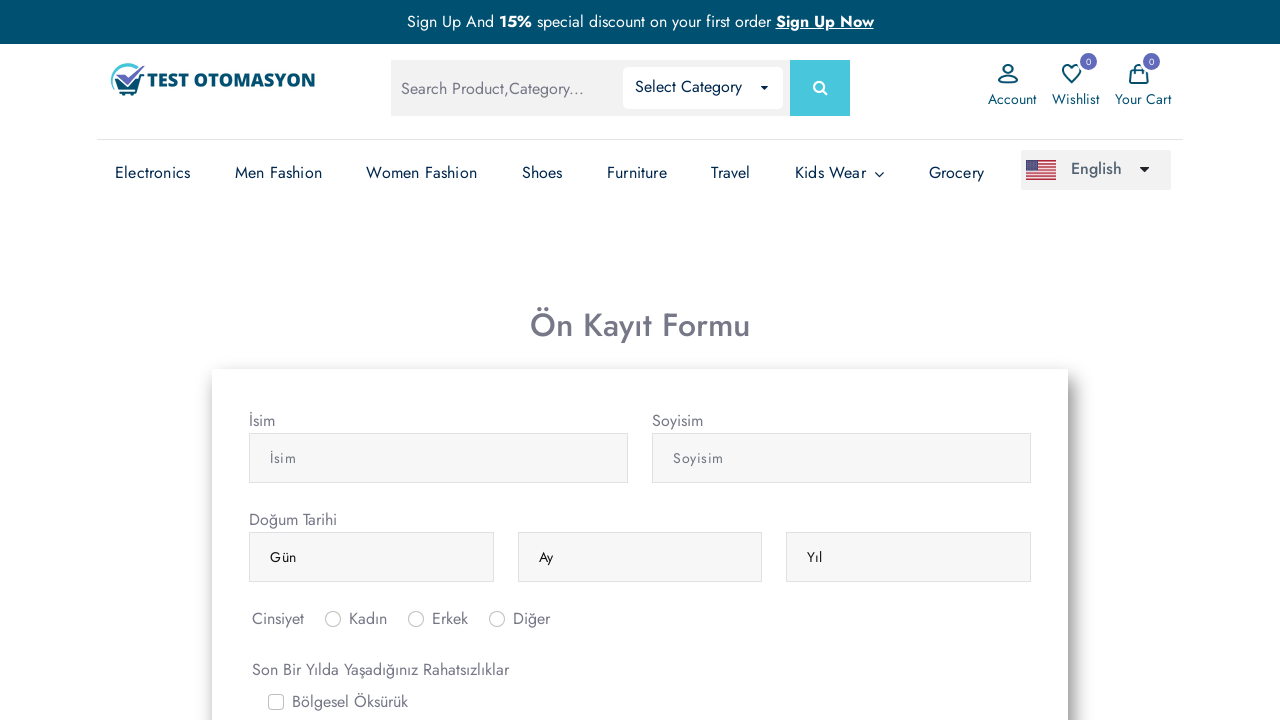

Scrolled checkbox into view using JavaScript
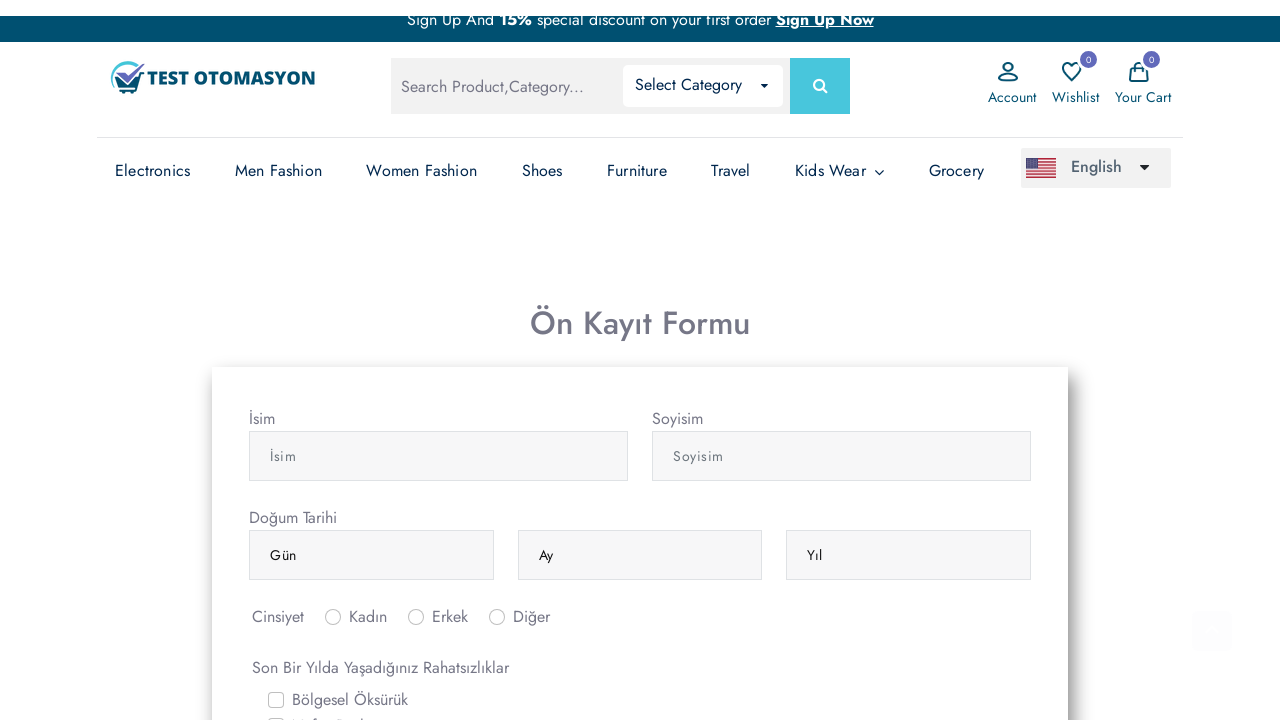

Clicked the hearing loss checkbox using JavaScript
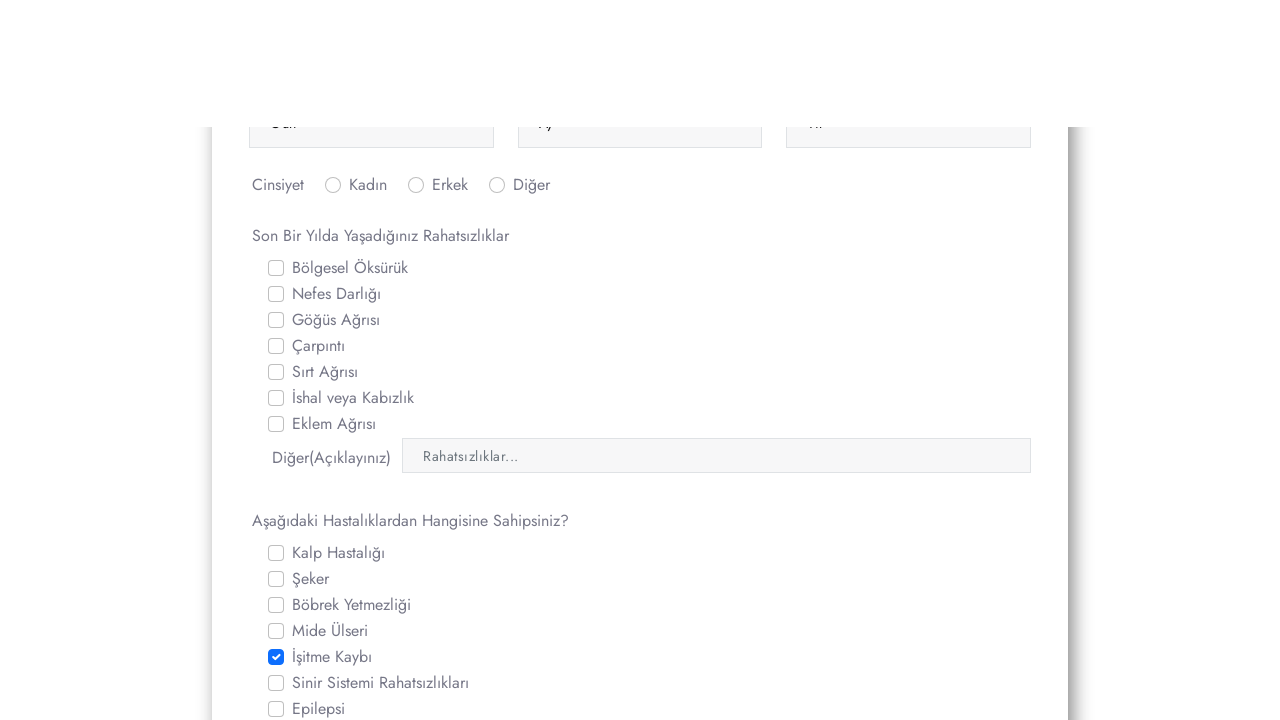

Displayed alert with message 'JUnit'
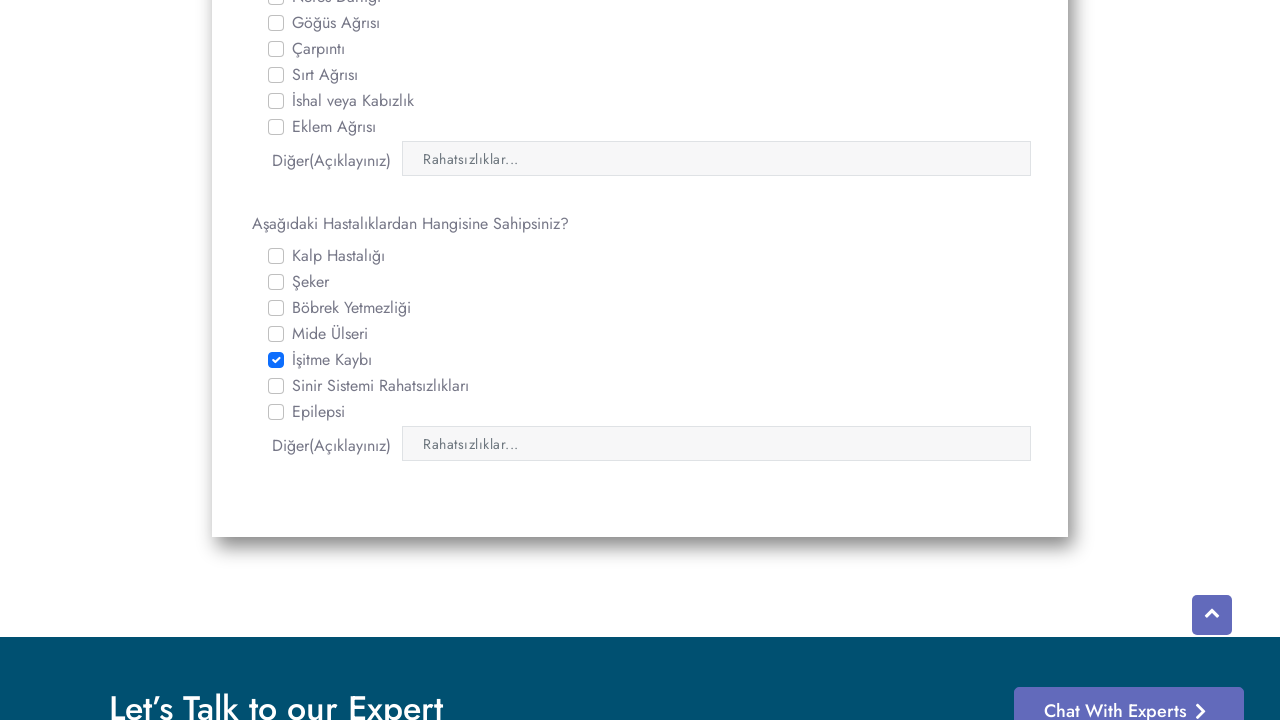

Alert dialog accepted
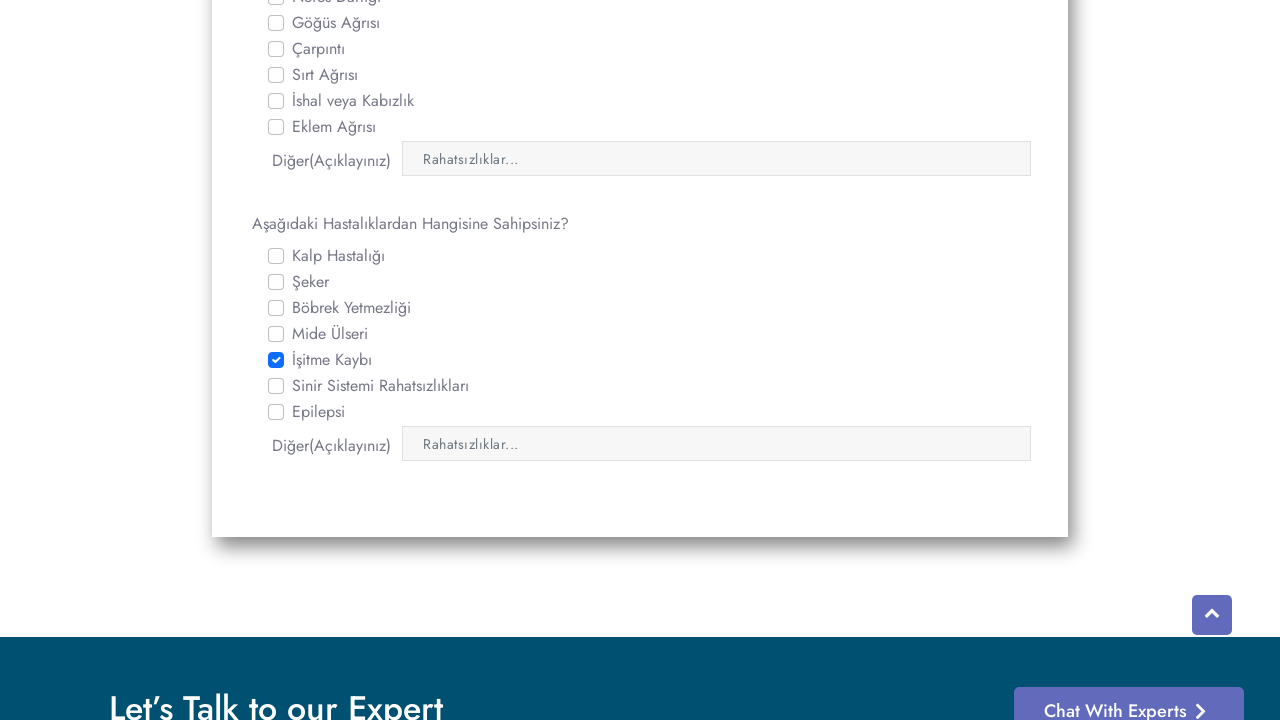

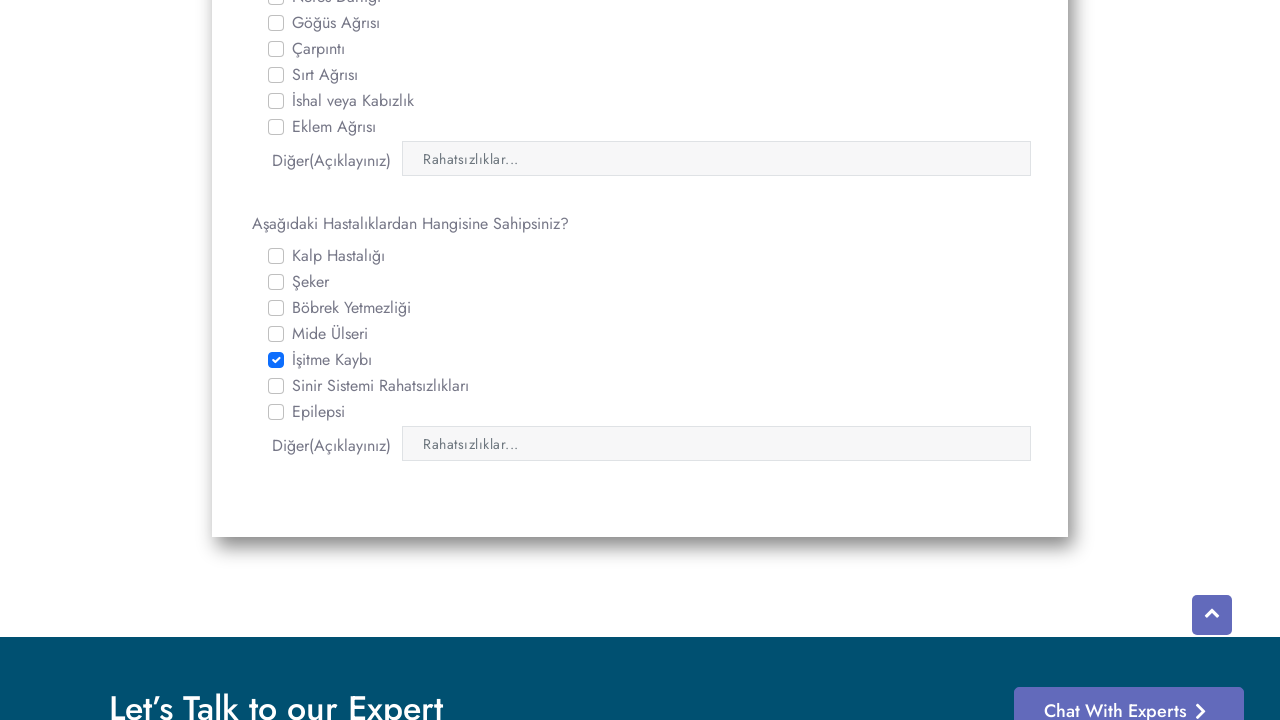